Tests form filling functionality by entering data into various form fields including text inputs, radio button, date field, and textarea, then submitting the form

Starting URL: https://katalon-test.s3.amazonaws.com/demo-aut/dist/html/form.html

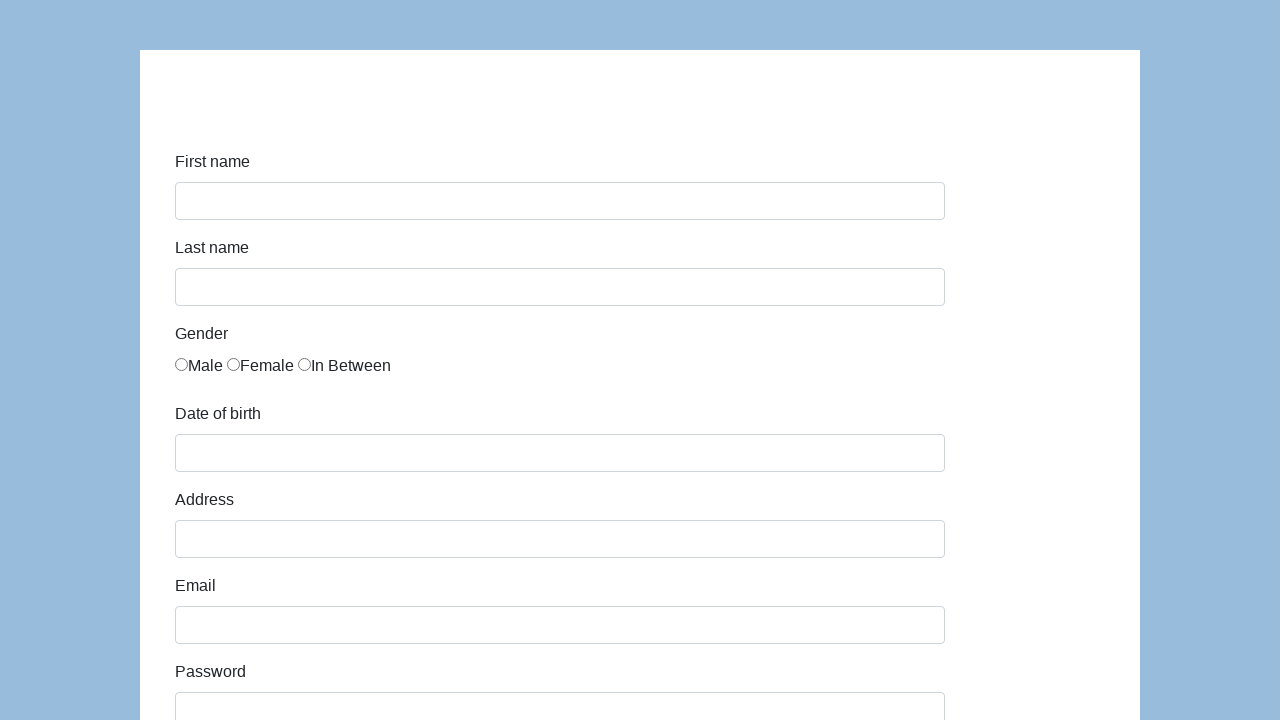

Filled first name field with 'Karol' on #first-name
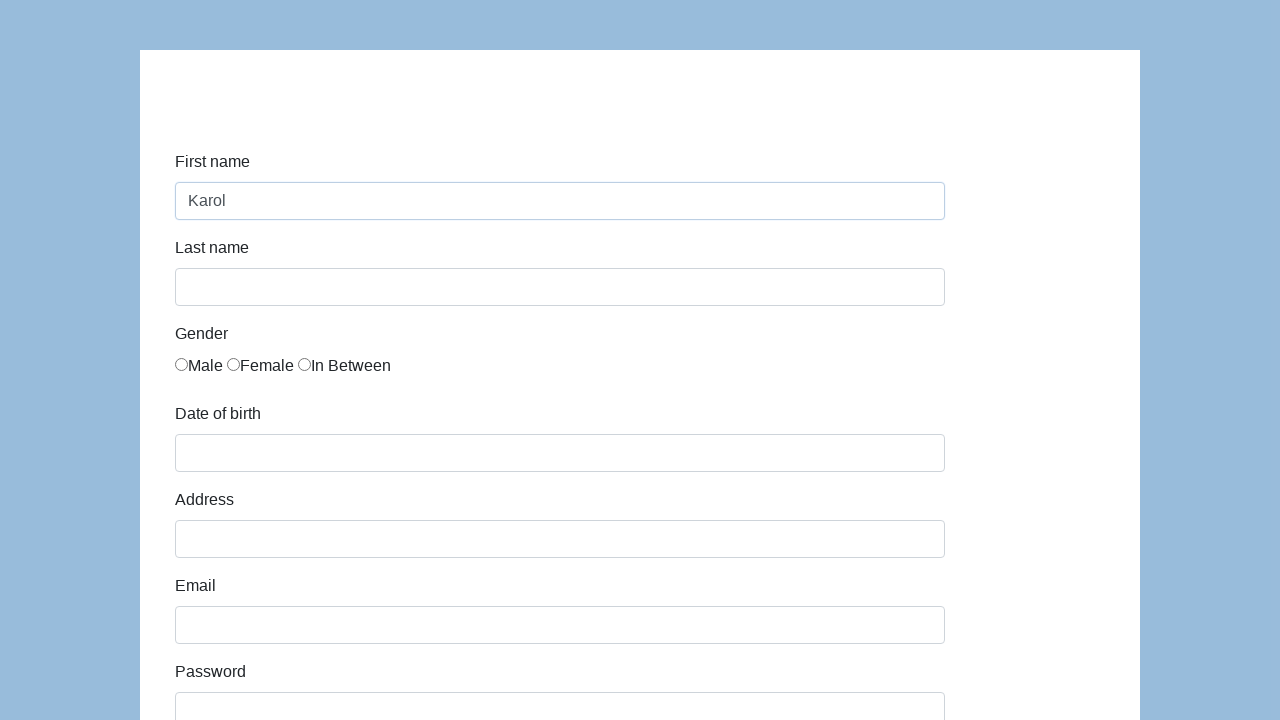

Filled last name field with 'Kowalski' on #last-name
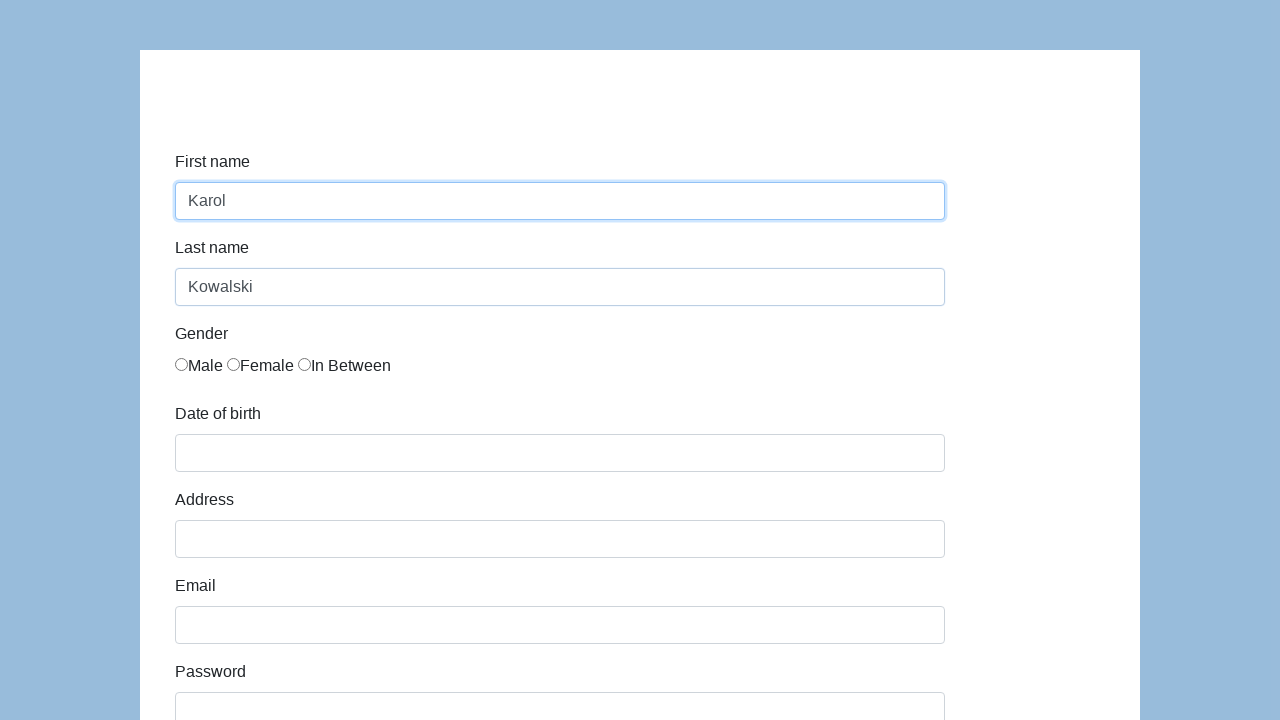

Selected gender radio button at (182, 364) on input[name='gender']
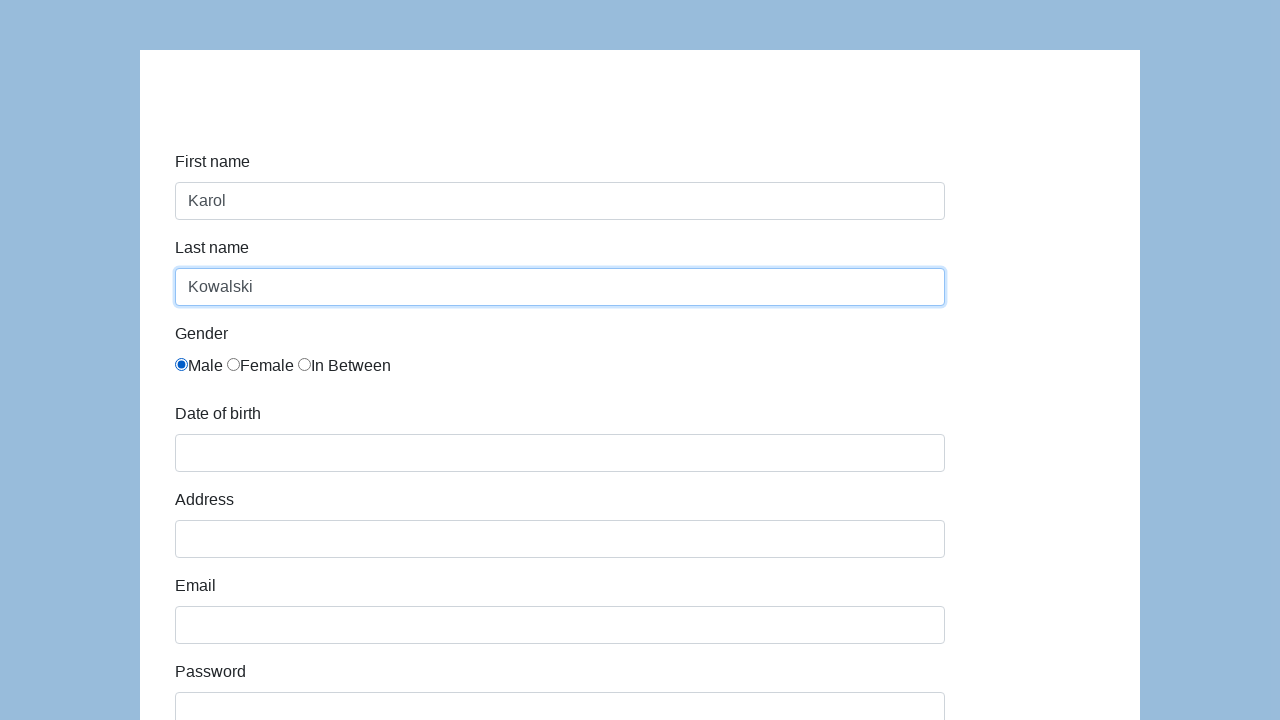

Filled date of birth field with '05/22/2010' on #dob
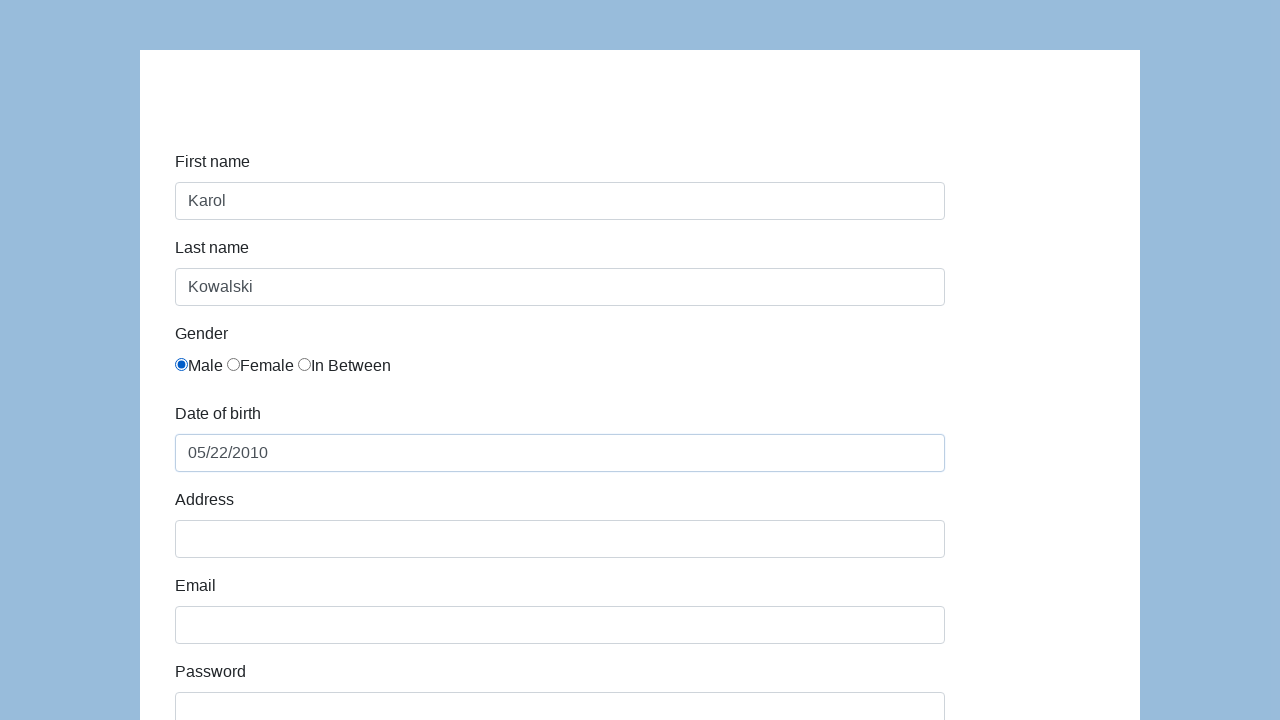

Filled address field with 'Prosta 51' on #address
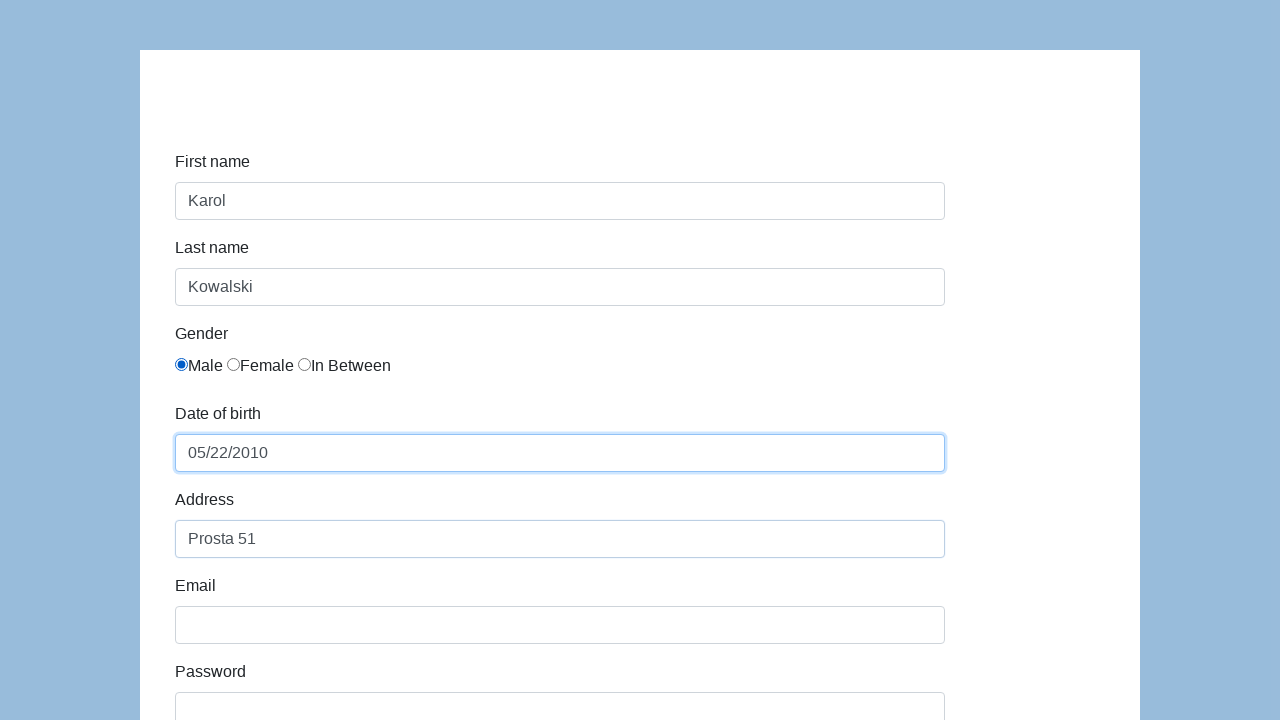

Filled email field with 'karol.kowalski@mailinator.com' on #email
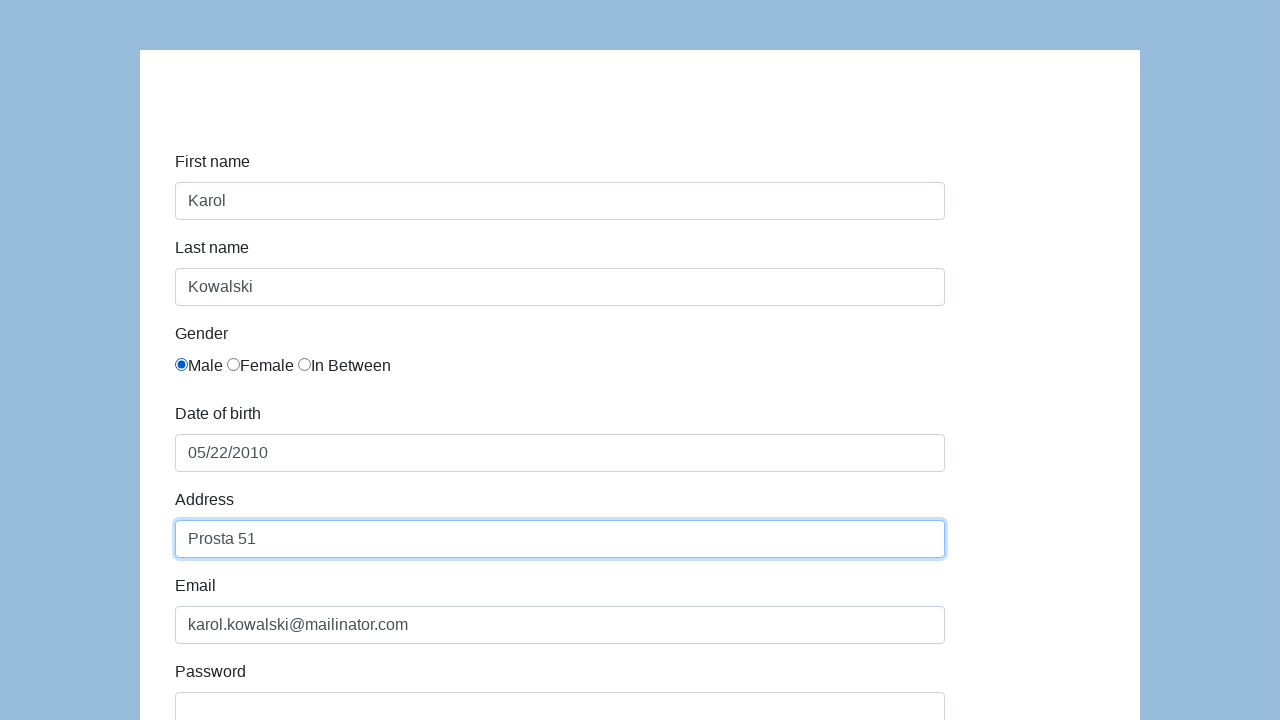

Filled password field with 'Pass123' on #password
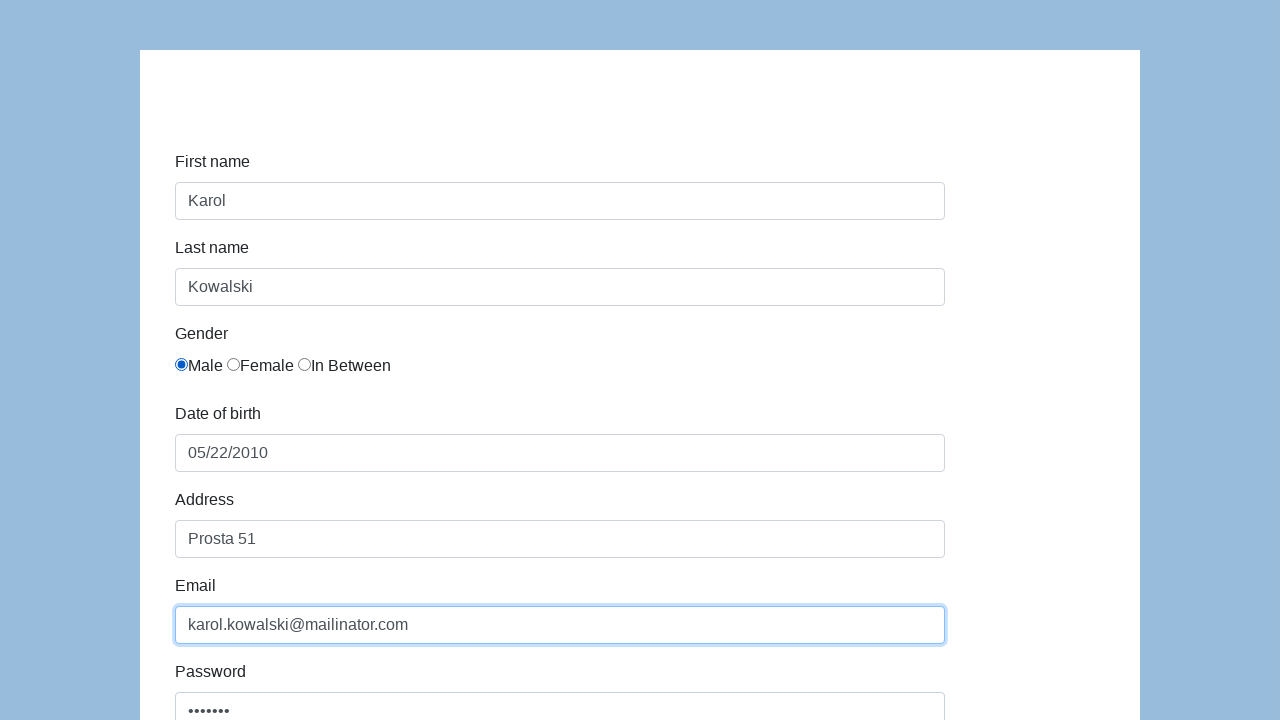

Filled company field with 'Coders Lab' on #company
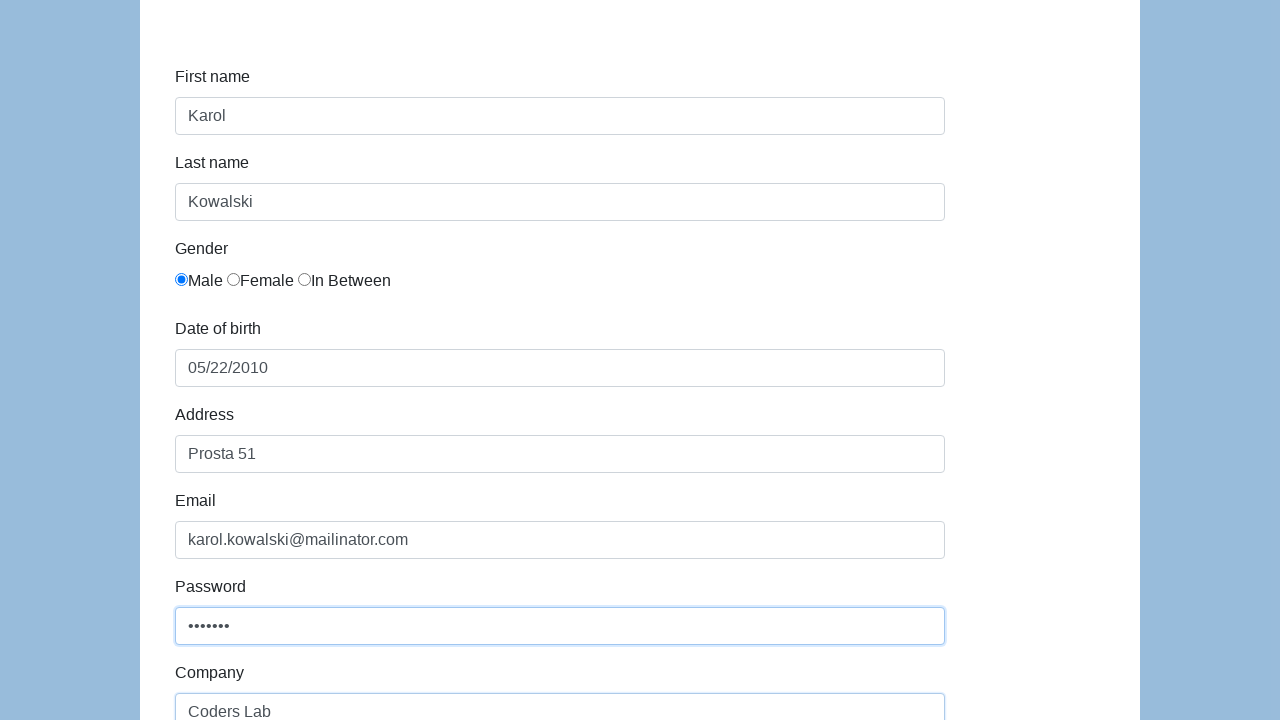

Filled comment textarea with 'To jest mój pierwszy automat testowy' on #comment
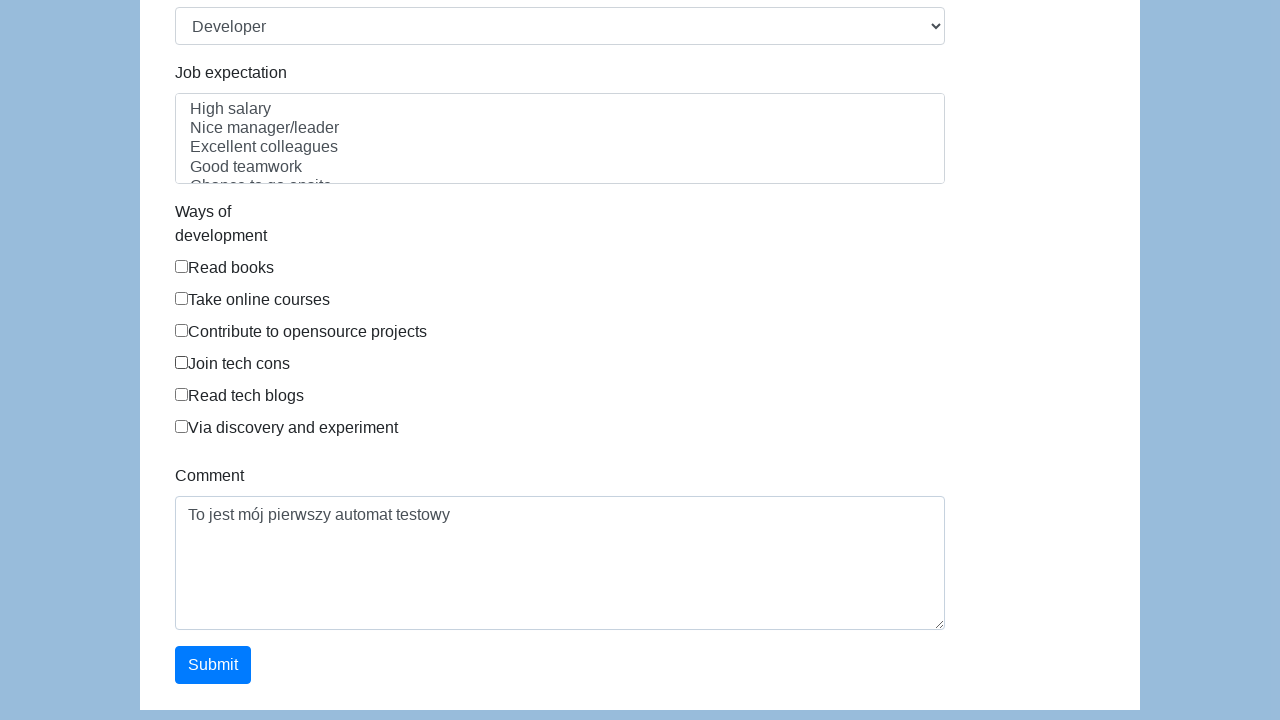

Submitted the form by pressing Enter key on #comment
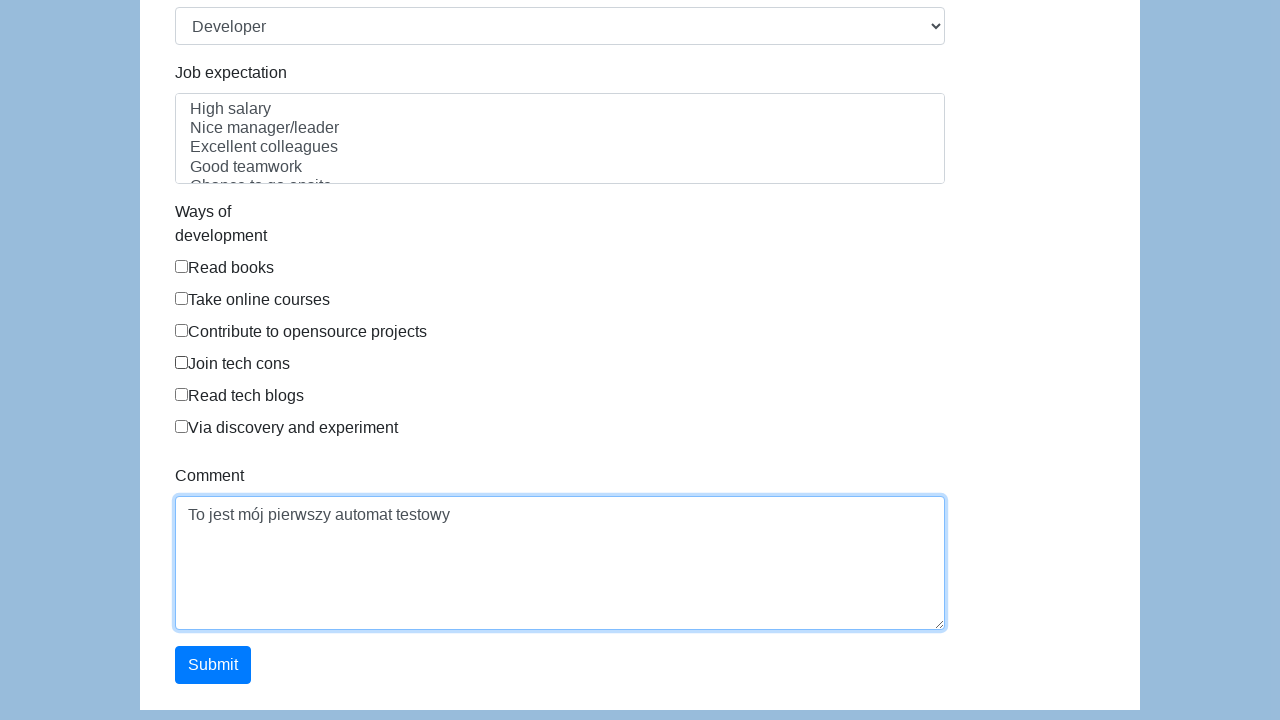

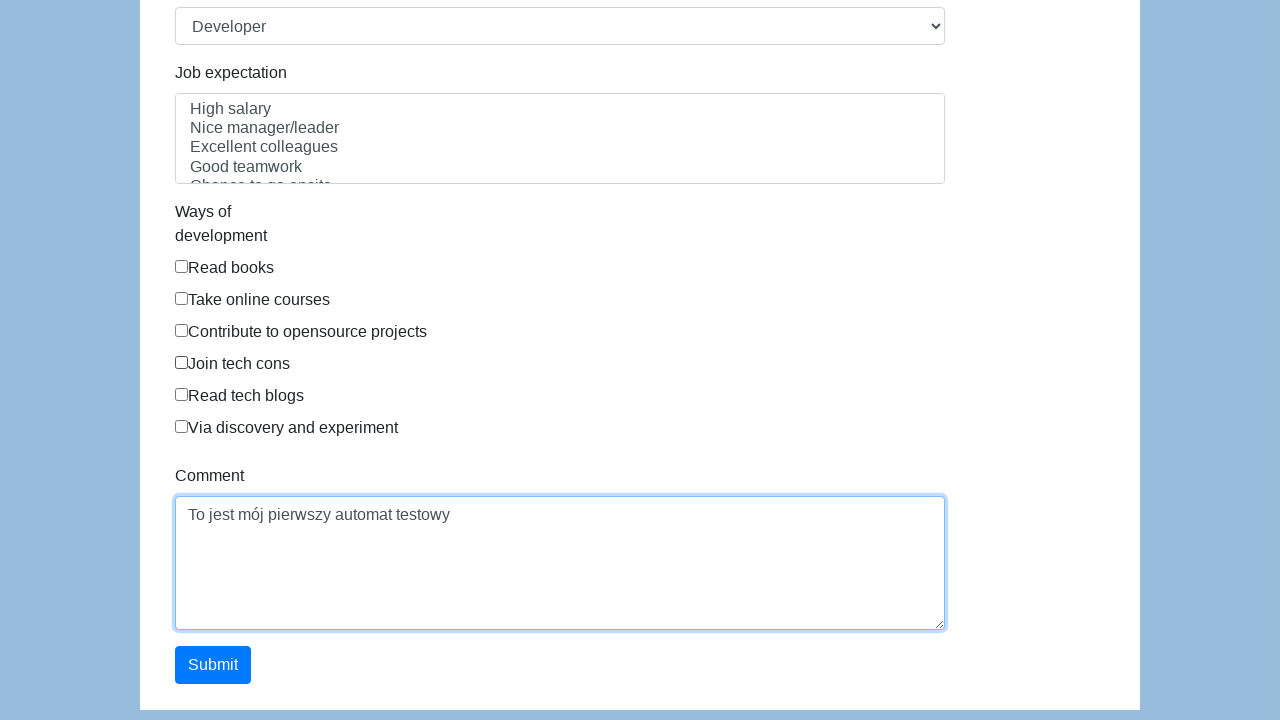